Verifies the page title of the OrangeHRM login page

Starting URL: https://opensource-demo.orangehrmlive.com/web/index.php/auth/login

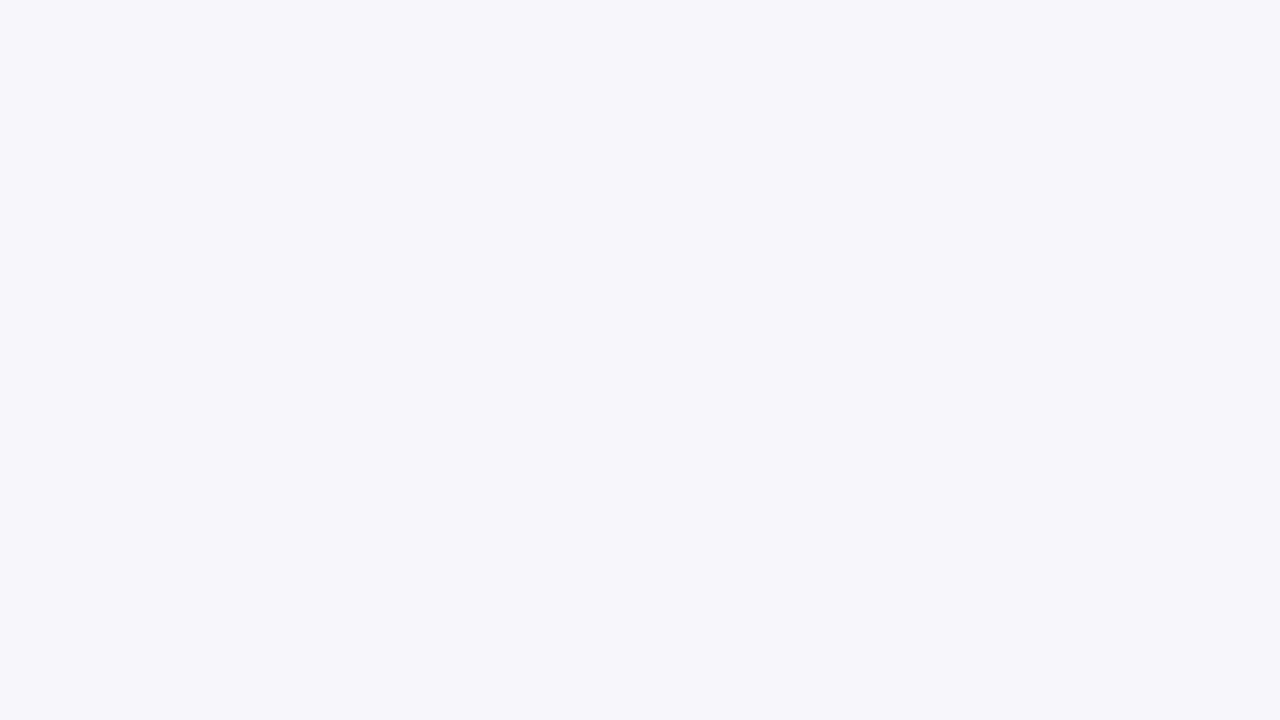

Retrieved page title from OrangeHRM login page
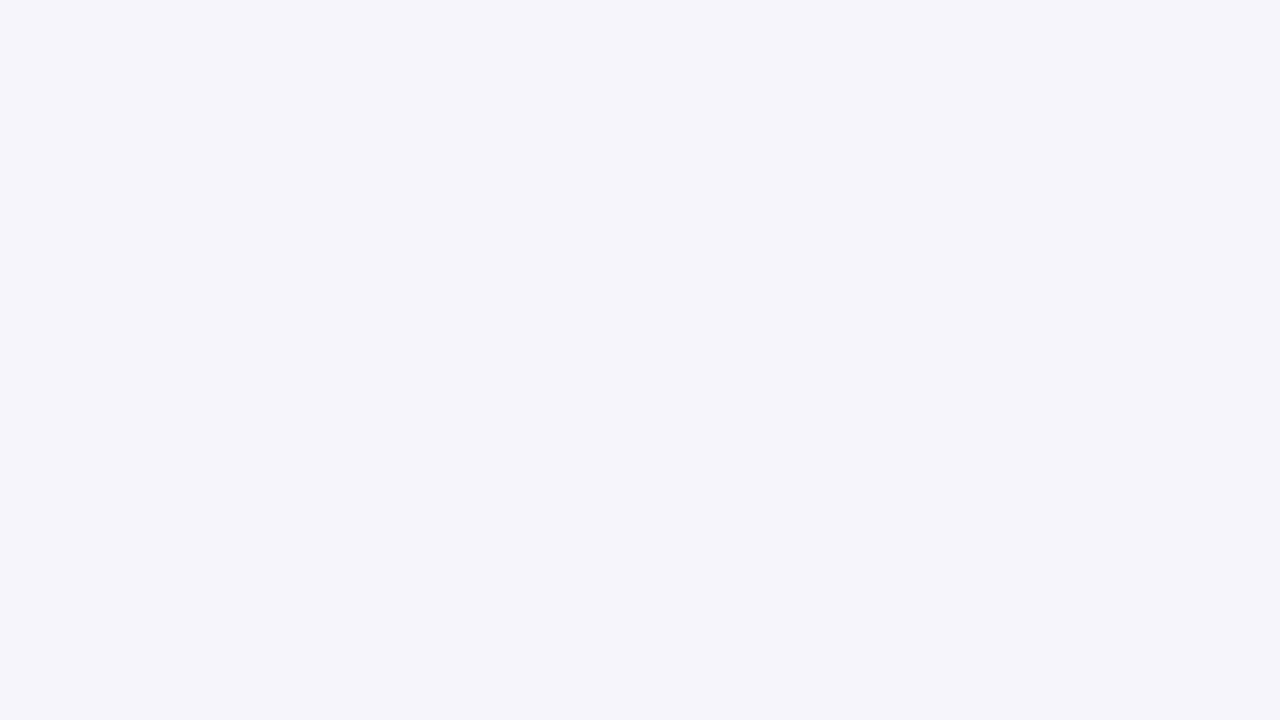

Verified page title is 'OrangeHRM'
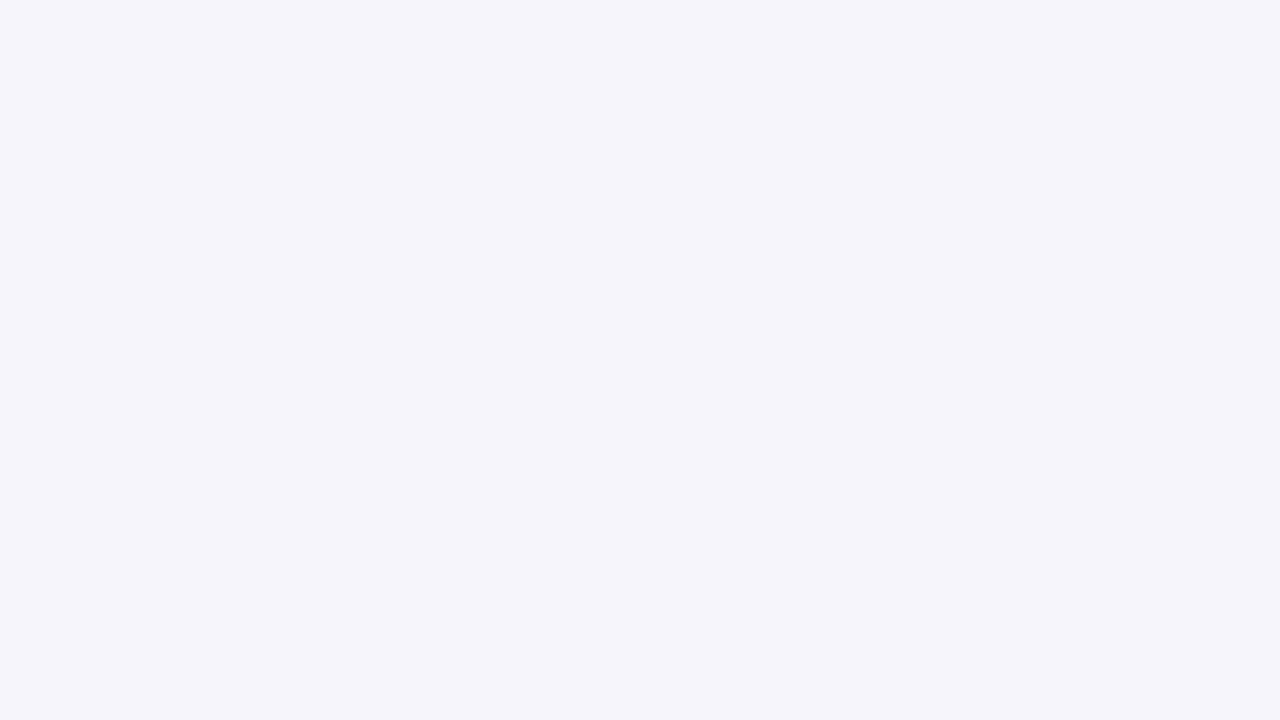

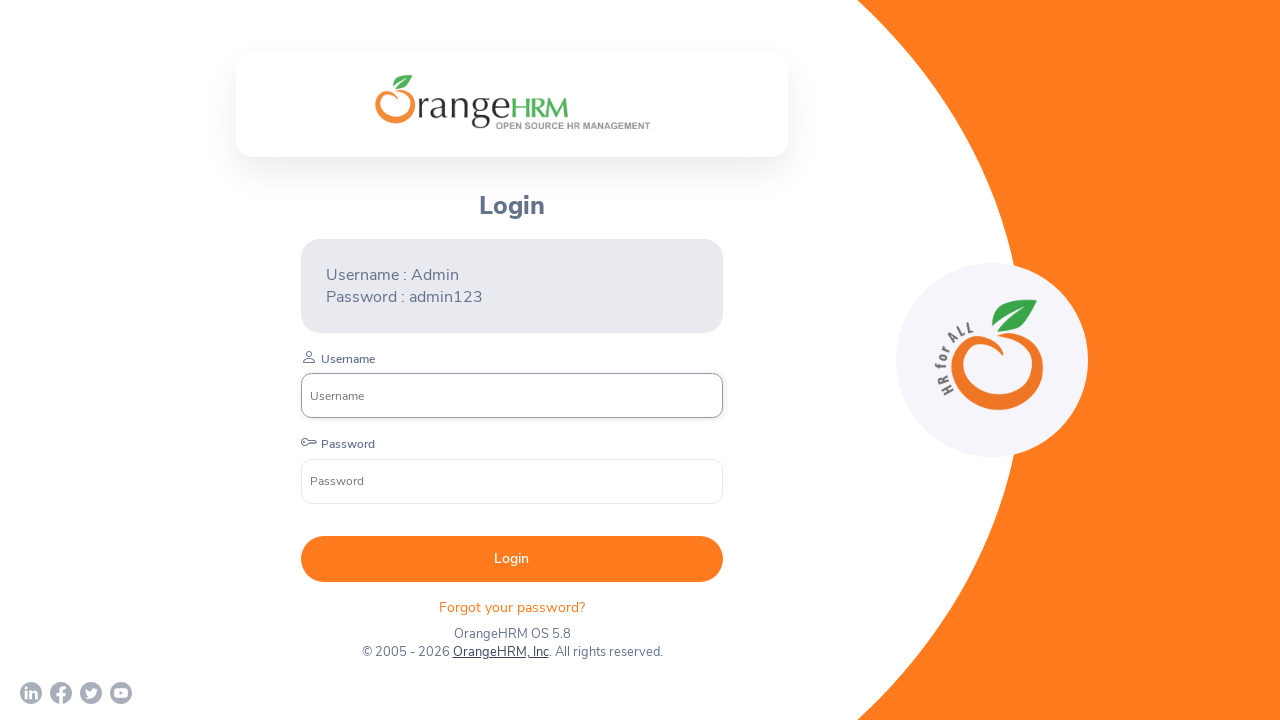